Tests iframe interaction by filling a text input inside frame_2 using contentFrame approach

Starting URL: https://ui.vision/demo/webtest/frames/

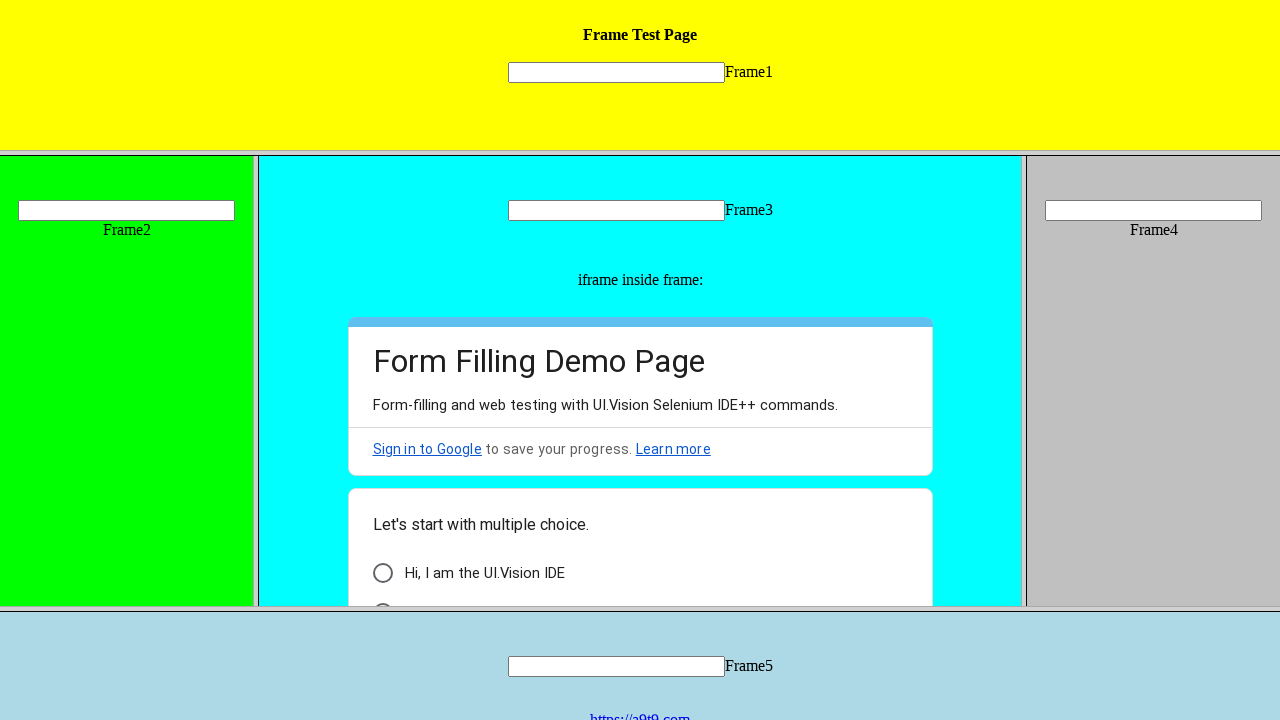

Filled text input inside frame_2 with 'hello' on frame[src='frame_2.html'] >> internal:control=enter-frame >> input[name='mytext2
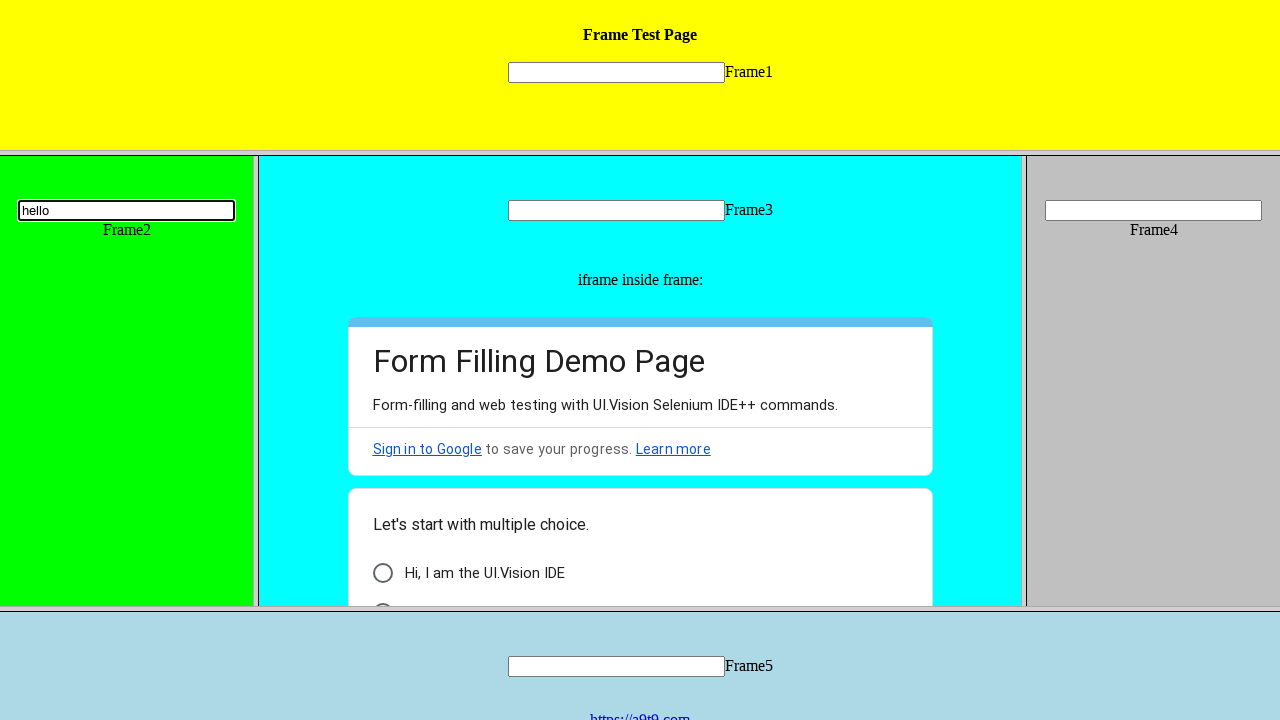

Waited 4 seconds for visual confirmation
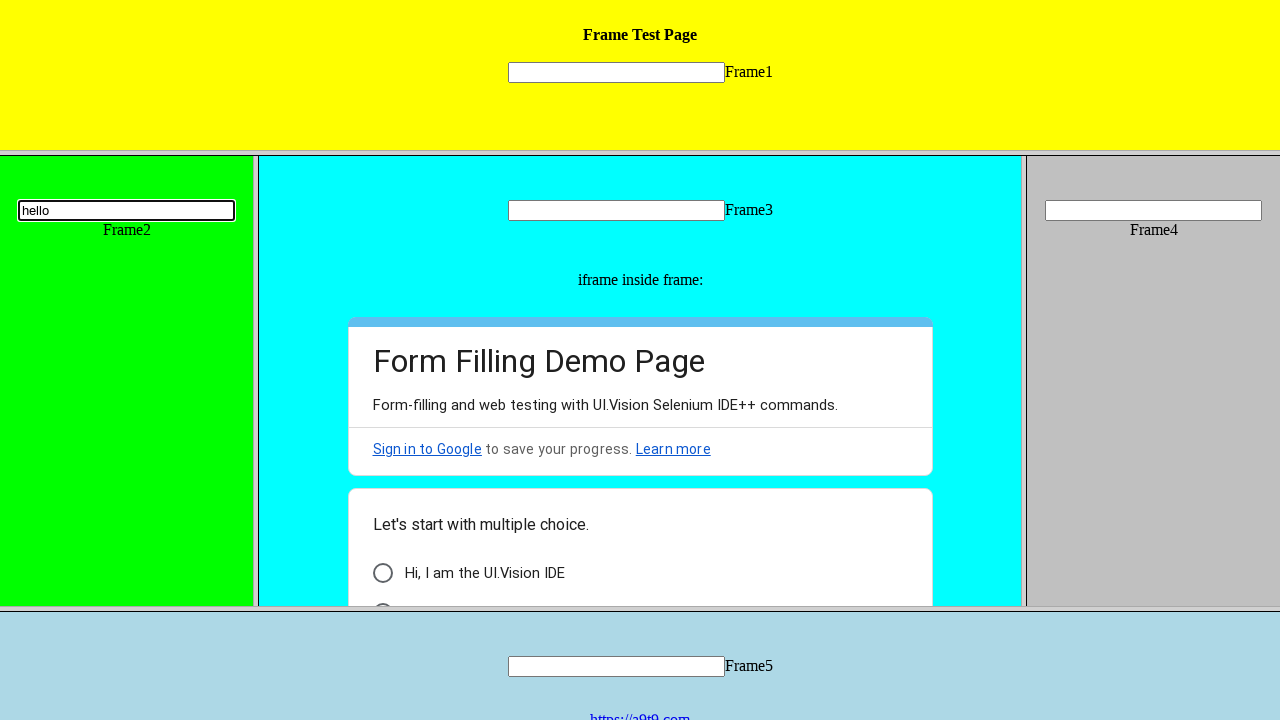

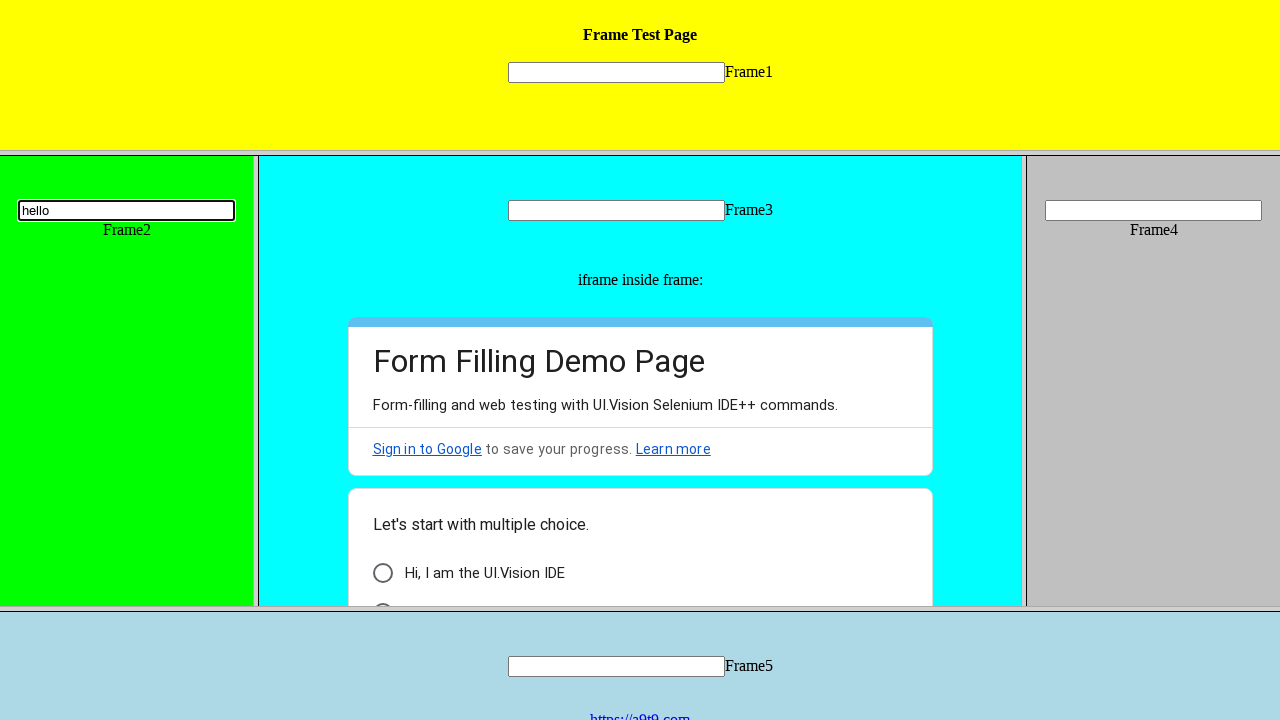